Tests job search and filtering functionality on a job board by navigating to jobs page, searching with keywords, toggling job type filters, selecting a job listing to view details, and finding the apply button

Starting URL: https://alchemy.hguy.co/jobs/

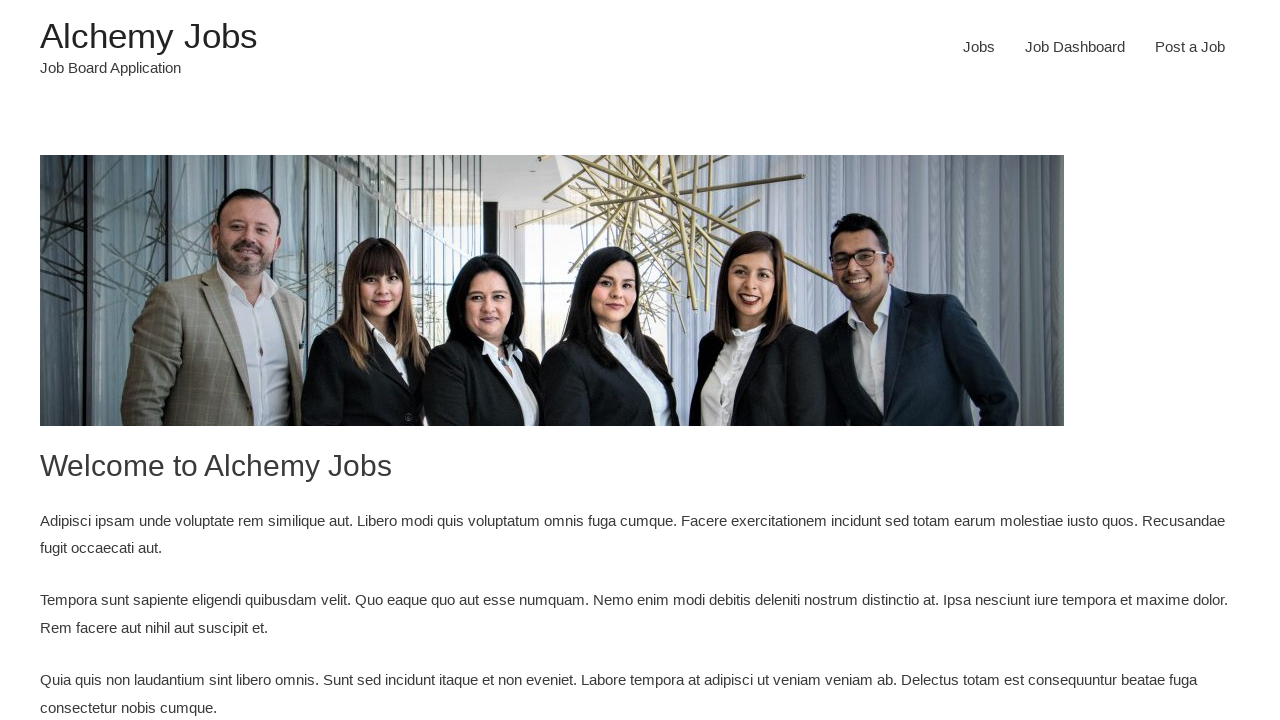

Clicked on Jobs menu item to navigate to jobs page at (979, 47) on #menu-item-24 > a:nth-child(1)
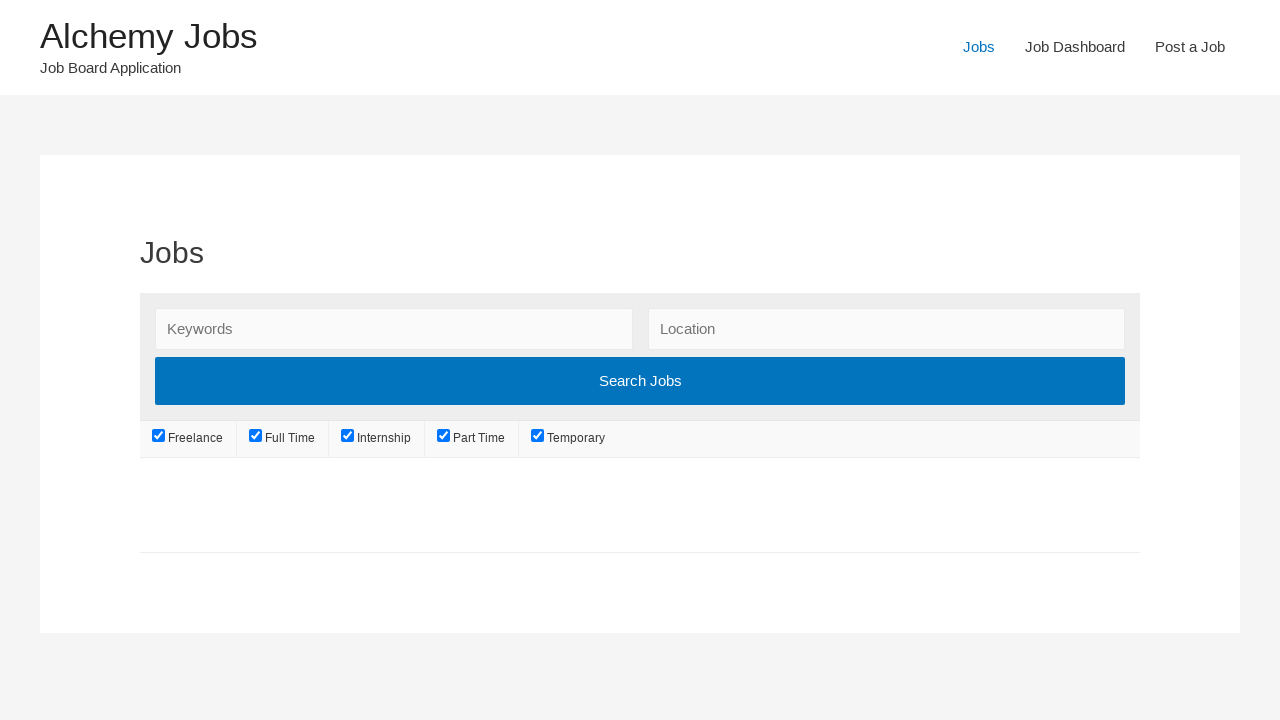

Filled search field with 'Automation Tester' keyword on #search_keywords
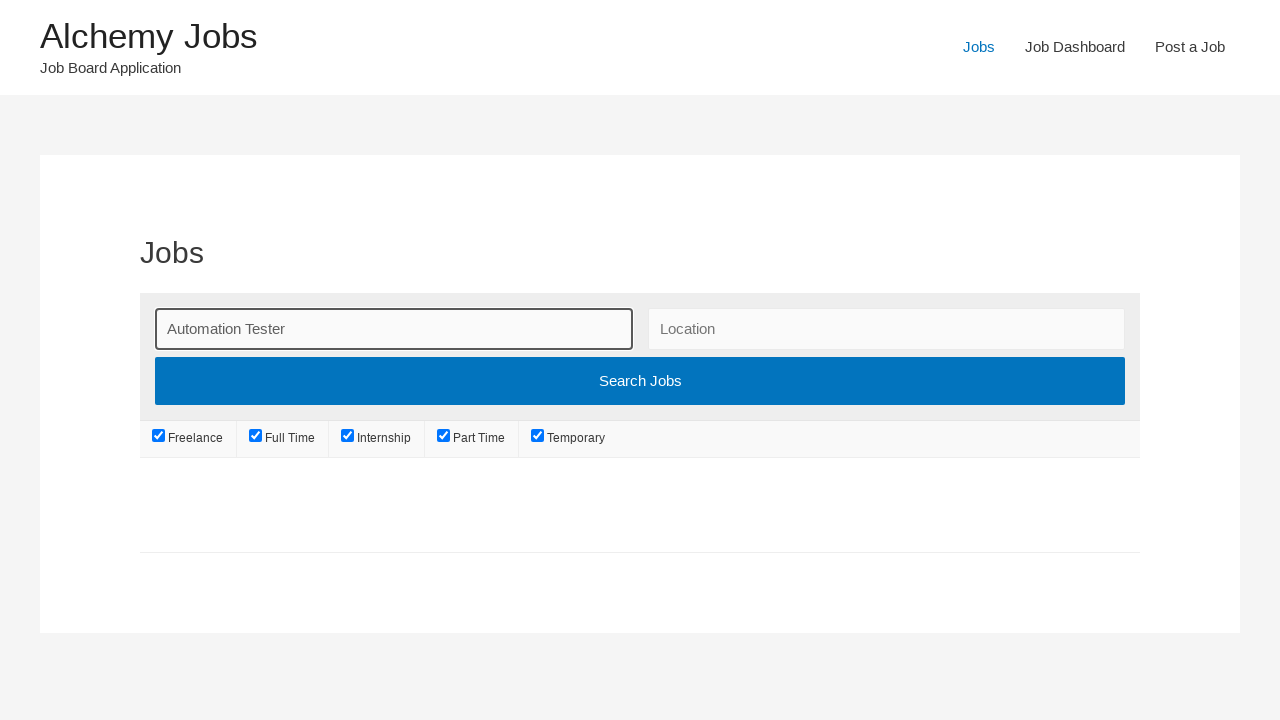

Clicked freelance job type filter (first toggle) at (159, 436) on xpath=//*[@id='job_type_freelance']
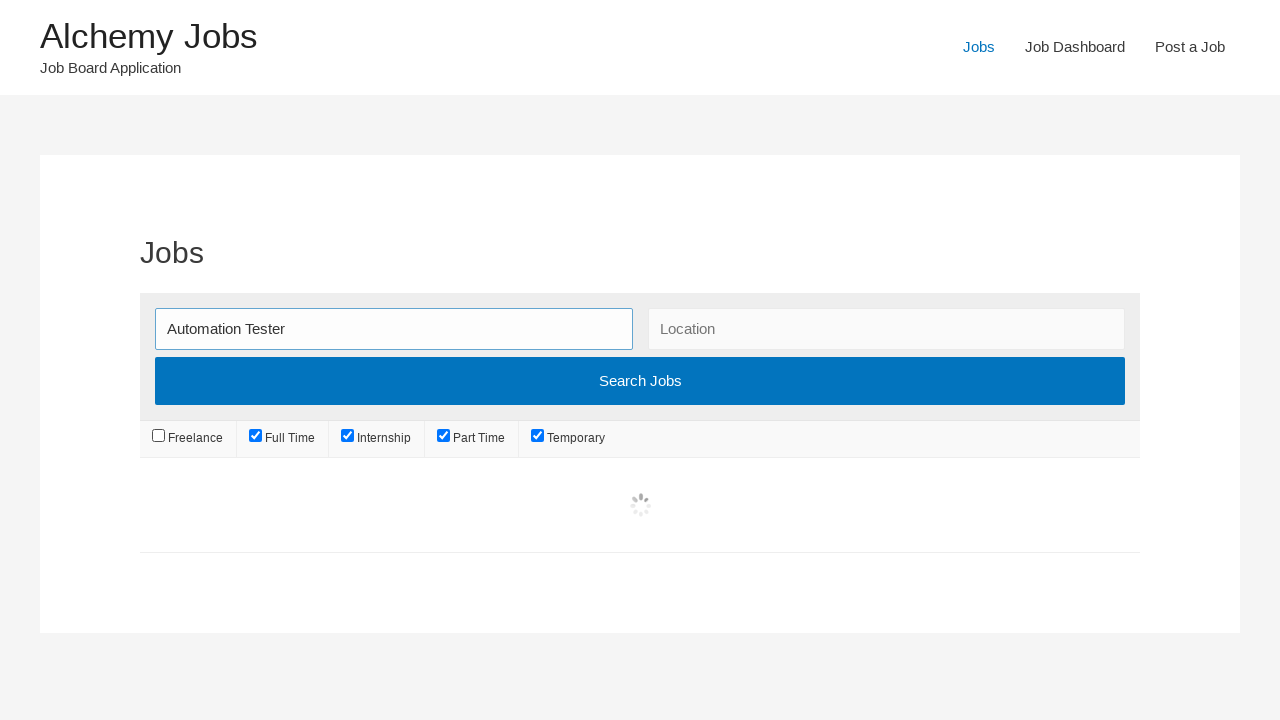

Clicked freelance job type filter (second toggle) at (159, 436) on xpath=//*[@id='job_type_freelance']
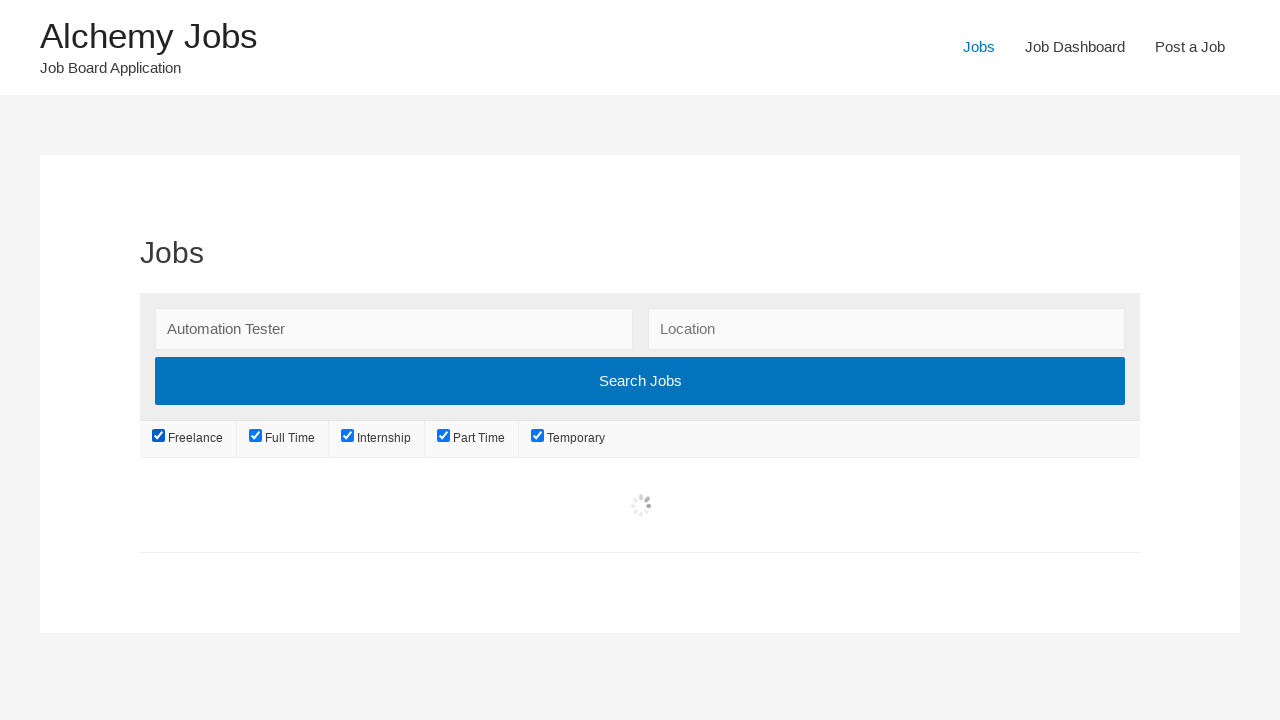

Unchecked freelance job type filter at (159, 436) on xpath=//*[@id='job_type_freelance']
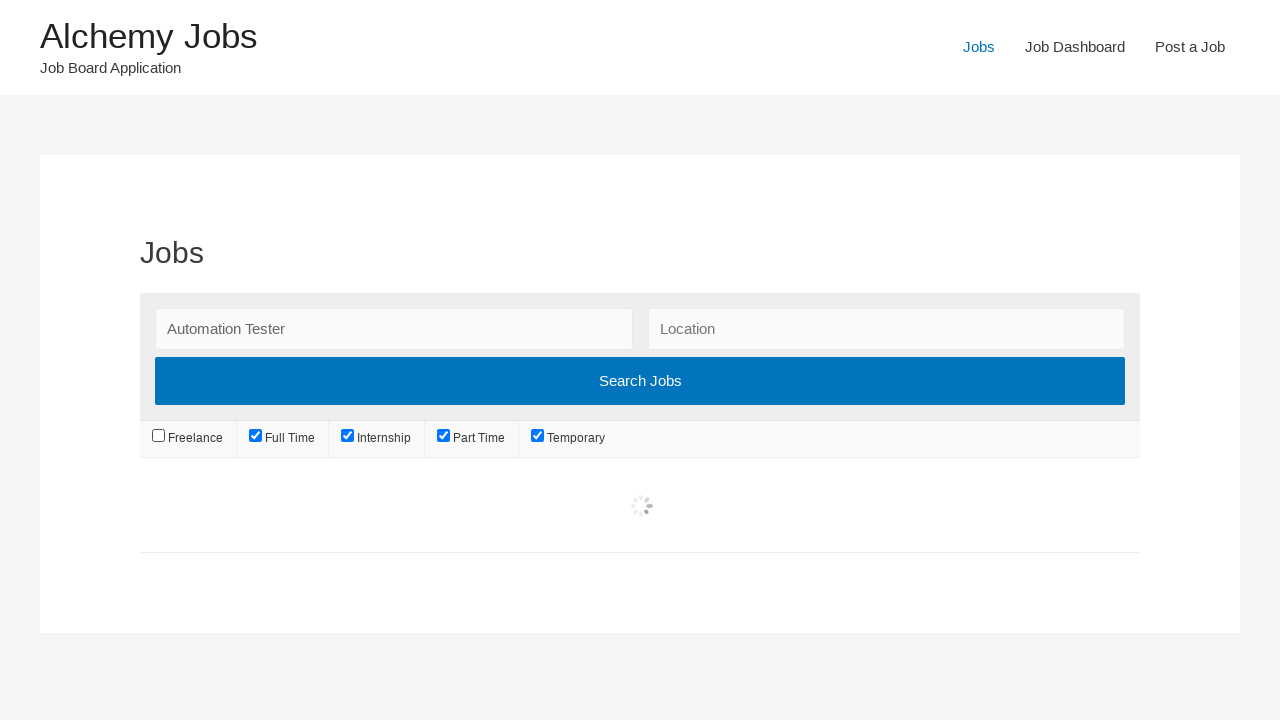

Unchecked internship job type filter at (348, 436) on xpath=//*[@id='job_type_internship']
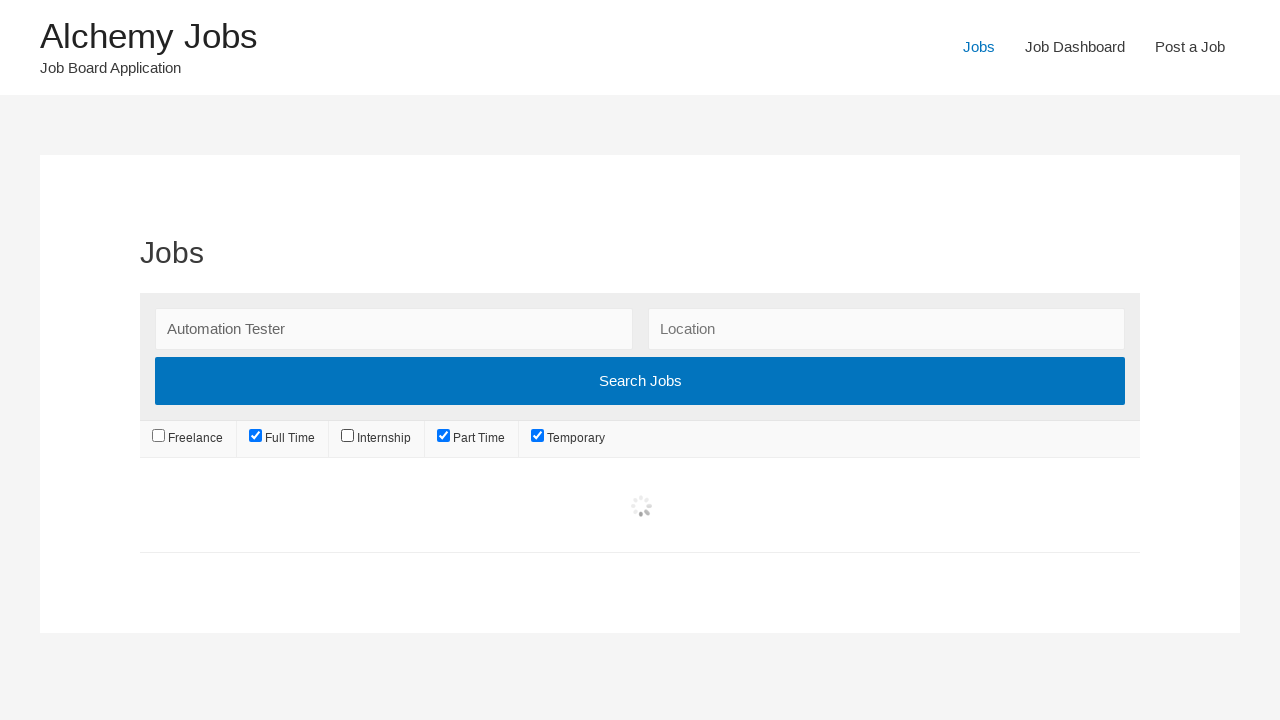

Unchecked part-time job type filter at (444, 436) on xpath=//*[@id='job_type_part-time']
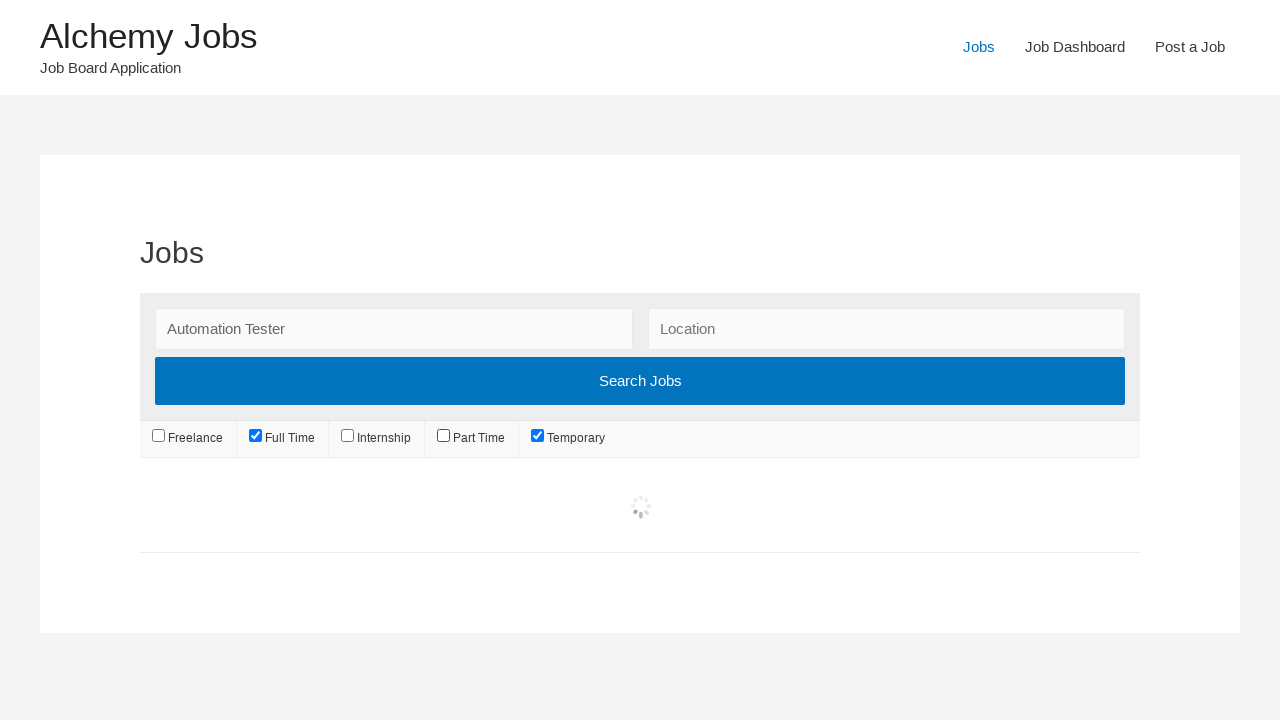

Unchecked temporary job type filter at (537, 436) on xpath=//*[@id='job_type_temporary']
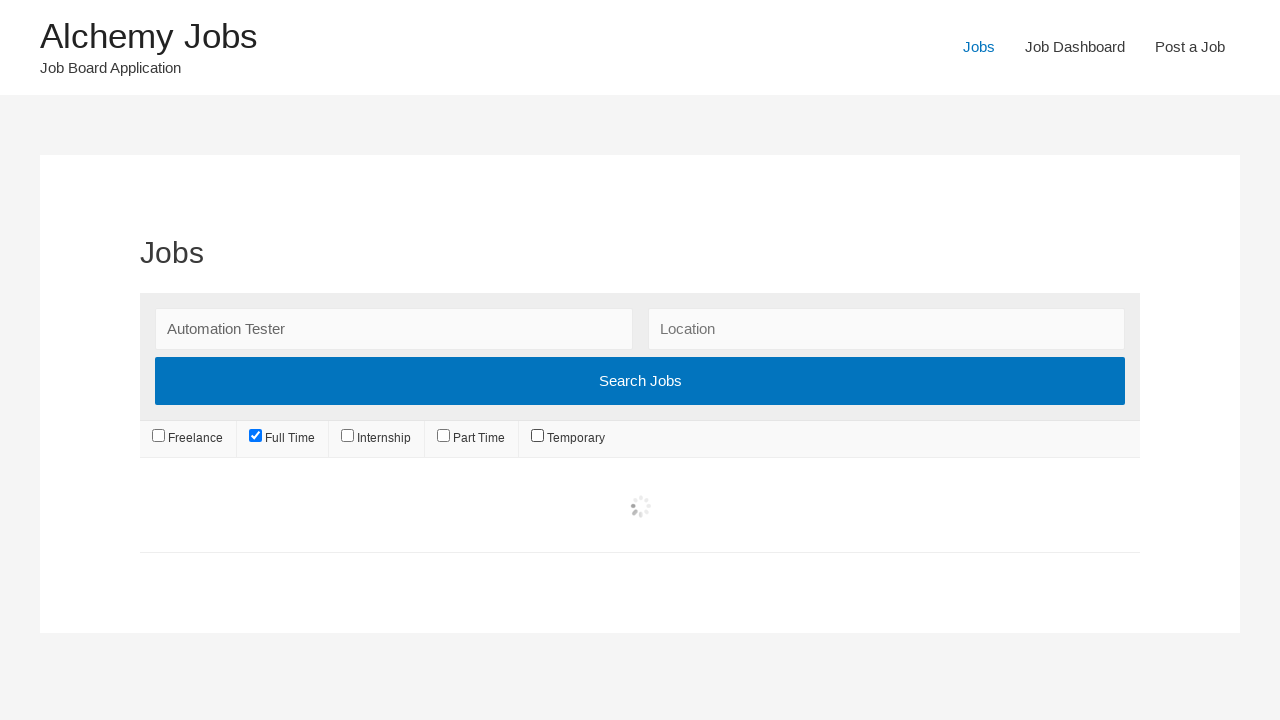

First job listing in filtered results loaded
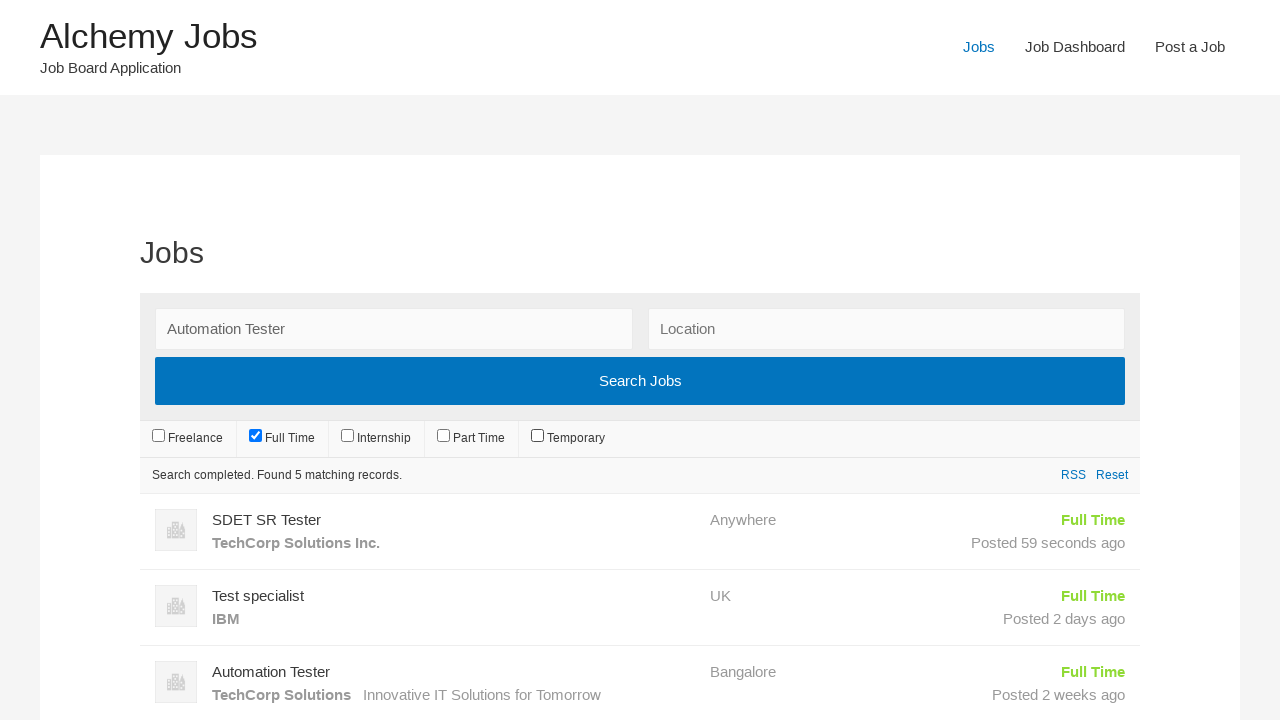

Clicked on first job listing to view job details at (454, 520) on xpath=/html/body/div/div/div/div/main/article/div/div/ul/li[1]/a/div[1]/h3
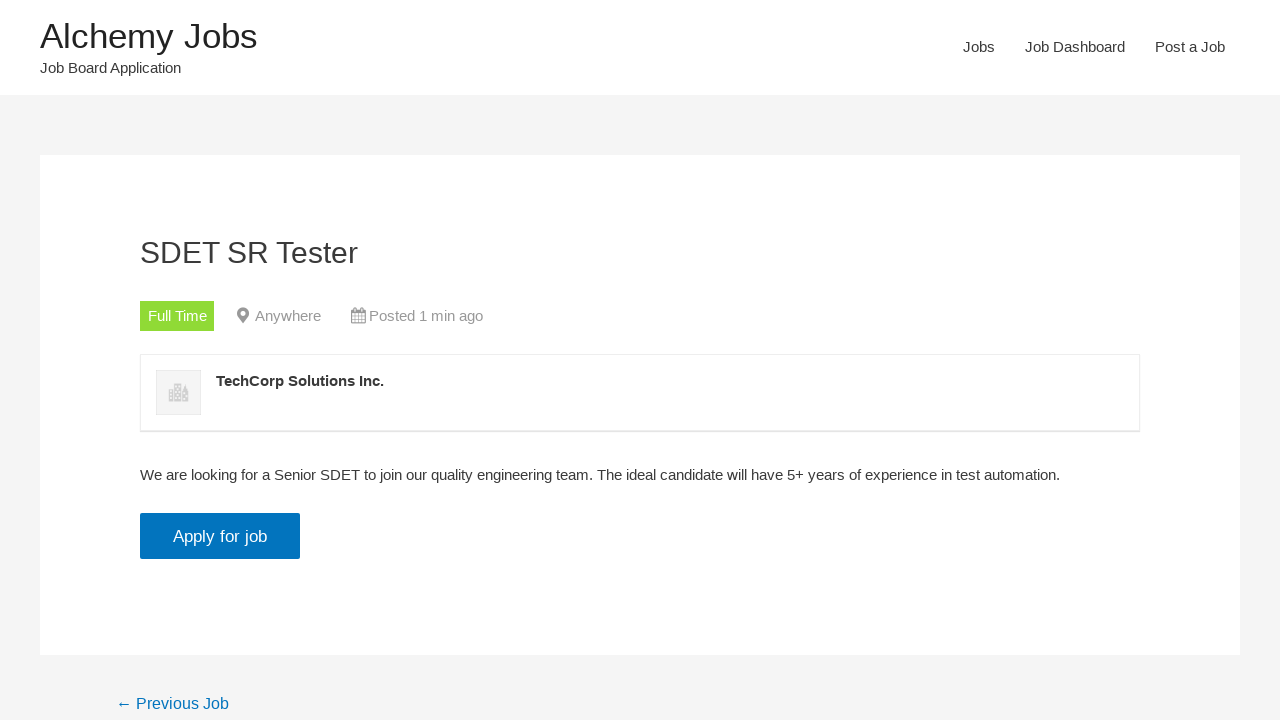

Retrieved job title: SDET SR Tester
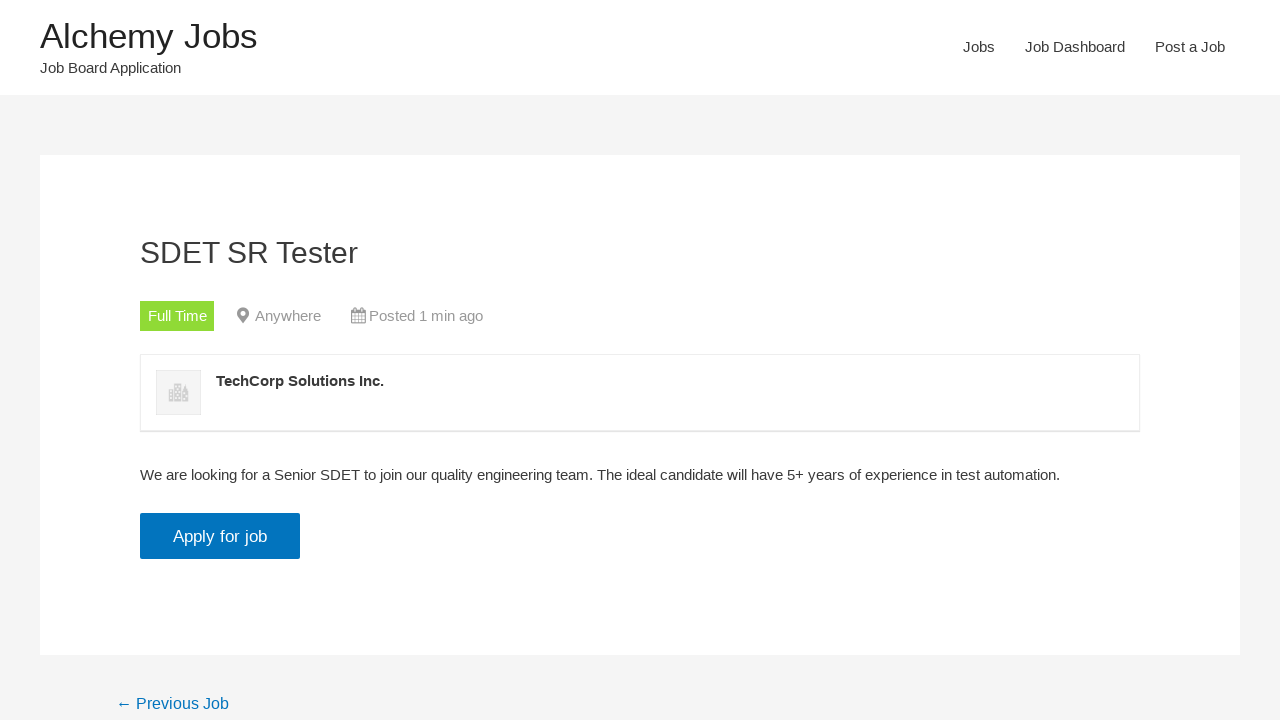

Apply for job button found on job details page
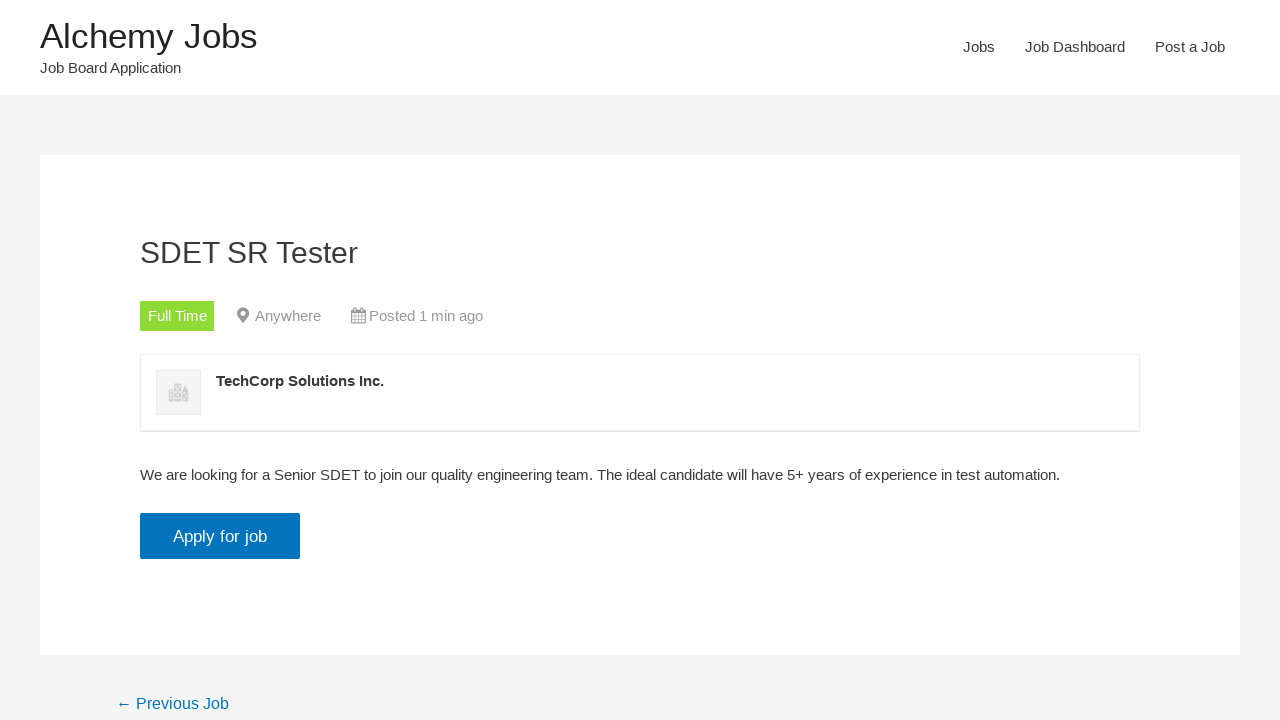

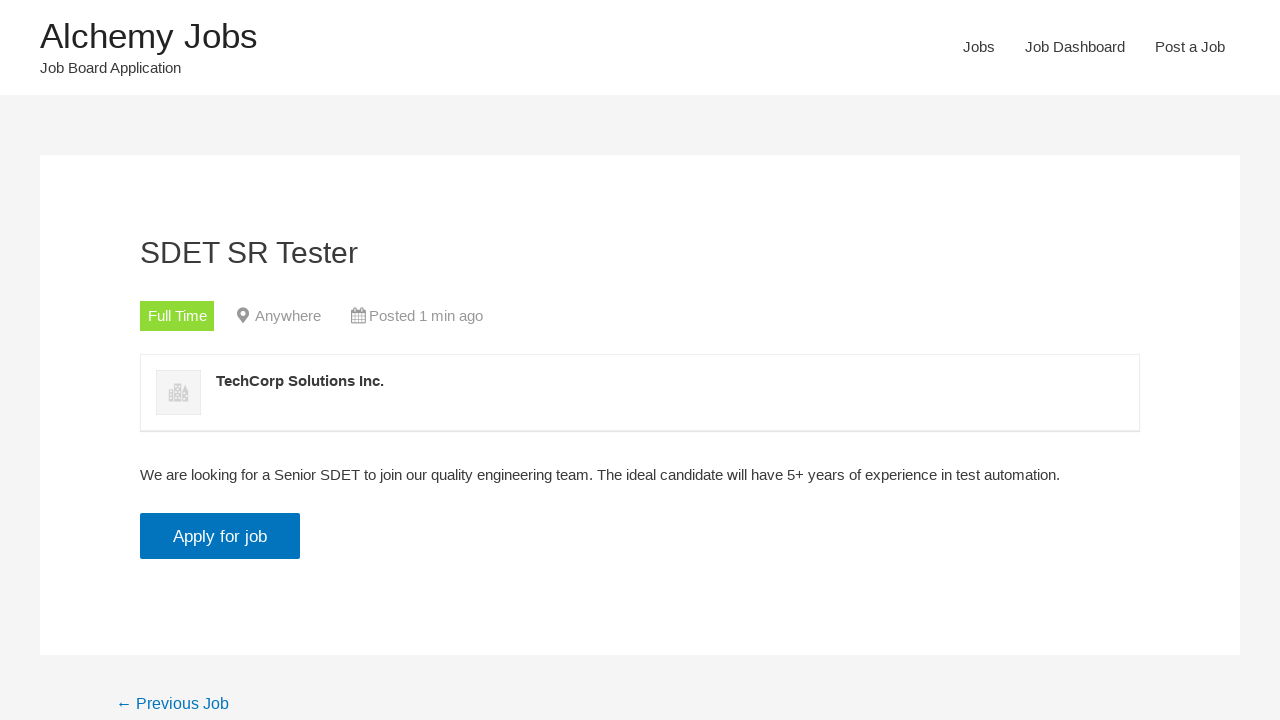